Tests the add/remove elements functionality by clicking the "Add Element" button, verifying a "Delete" button appears, clicking it, and verifying only the original button remains.

Starting URL: https://the-internet.herokuapp.com/add_remove_elements/

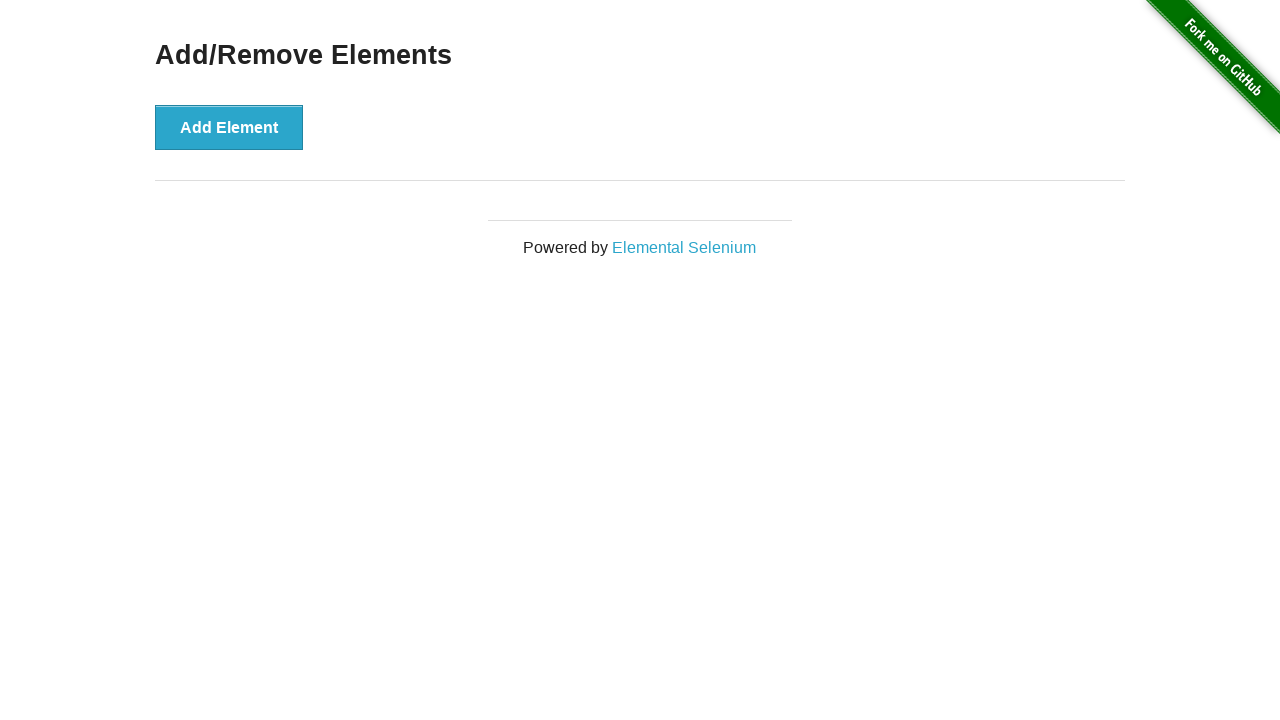

Navigated to Add/Remove Elements page
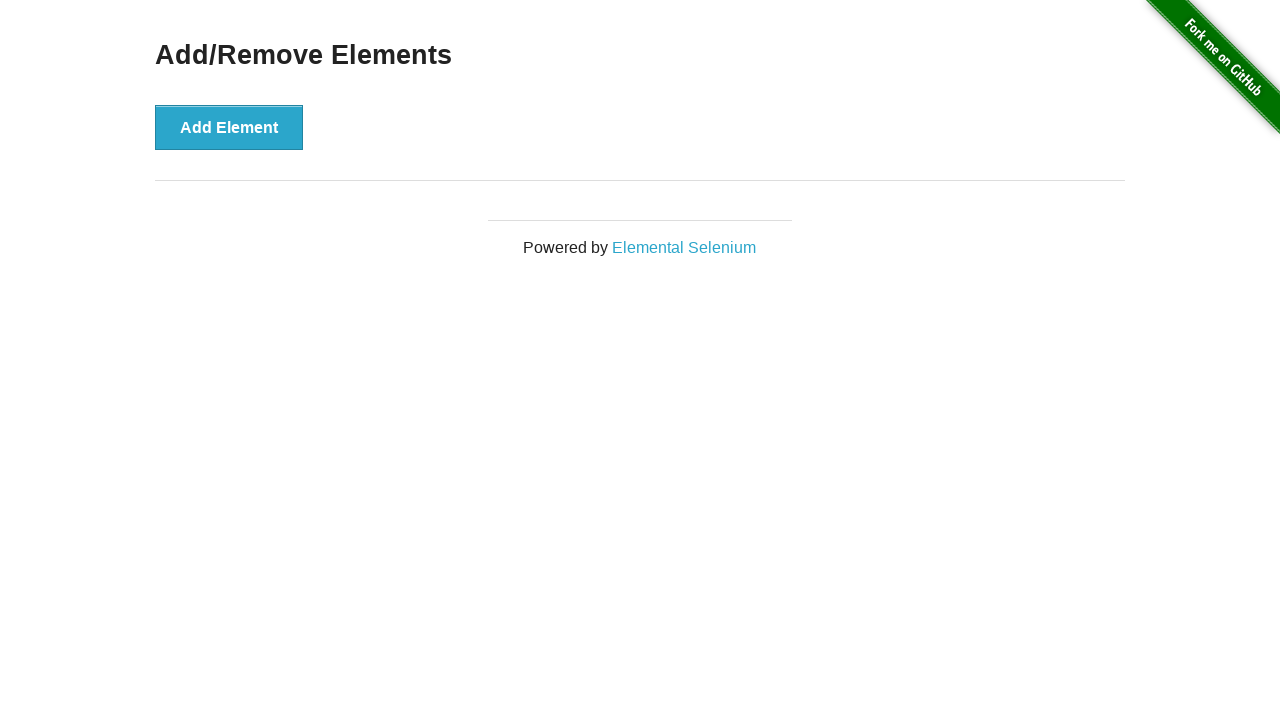

Clicked 'Add Element' button at (229, 127) on button:has-text('Add Element')
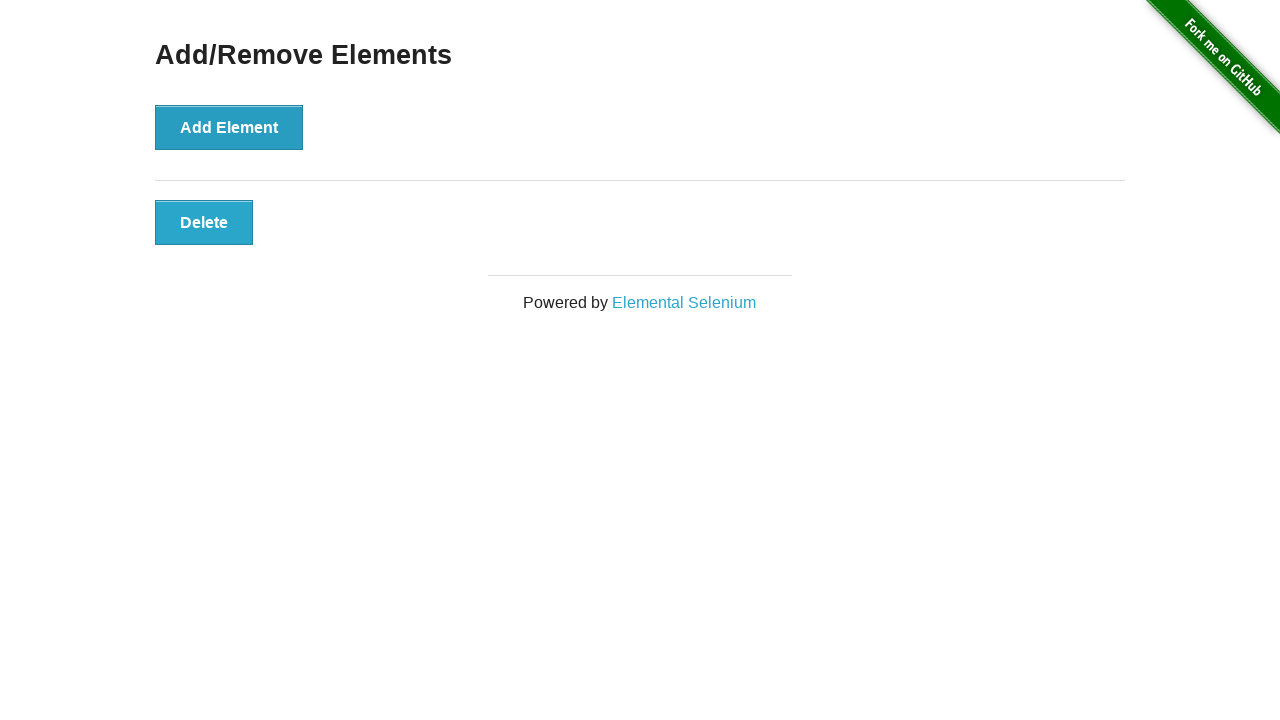

Delete button appeared on the page
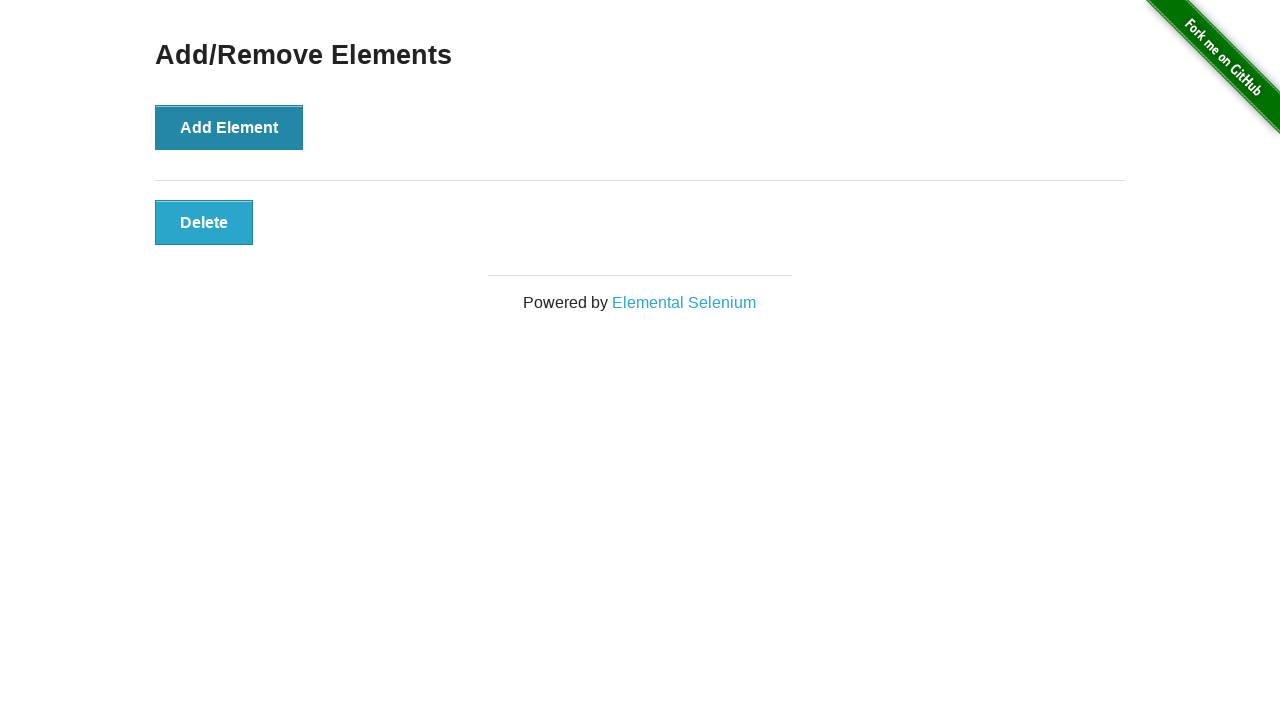

Clicked Delete button to remove the element at (204, 222) on button:has-text('Delete')
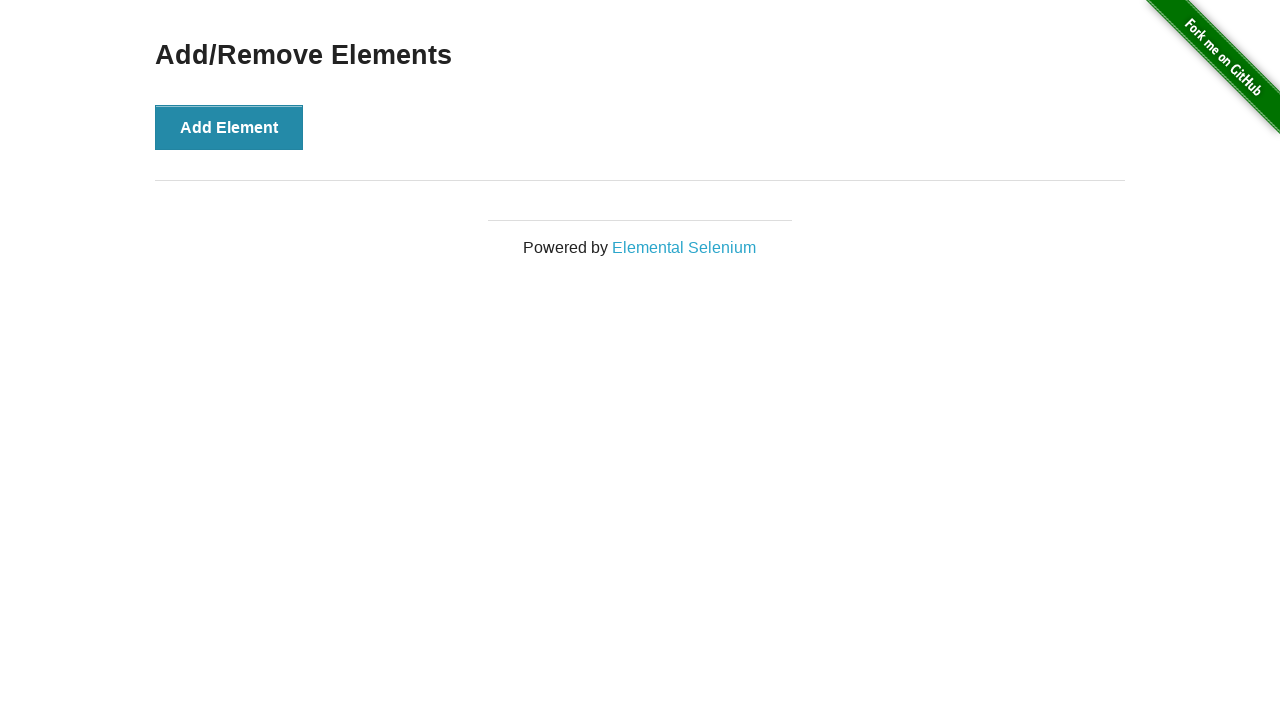

Verified only the Add Element button remains on the page
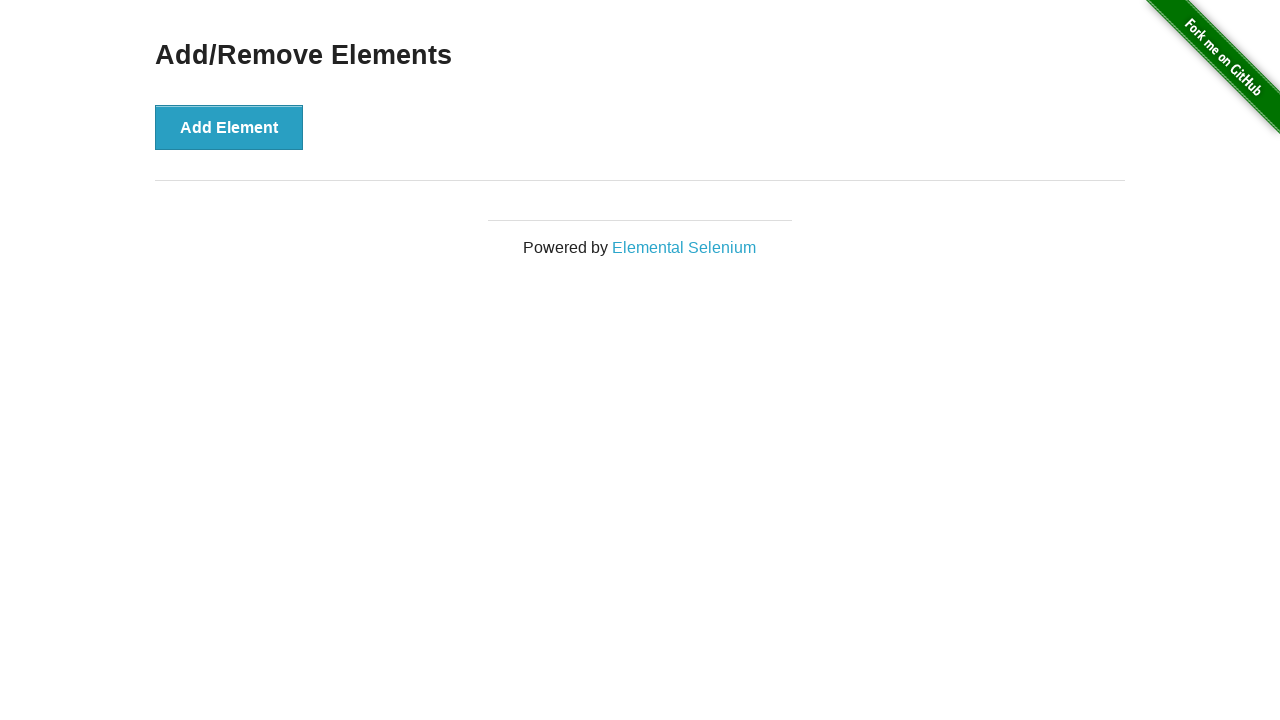

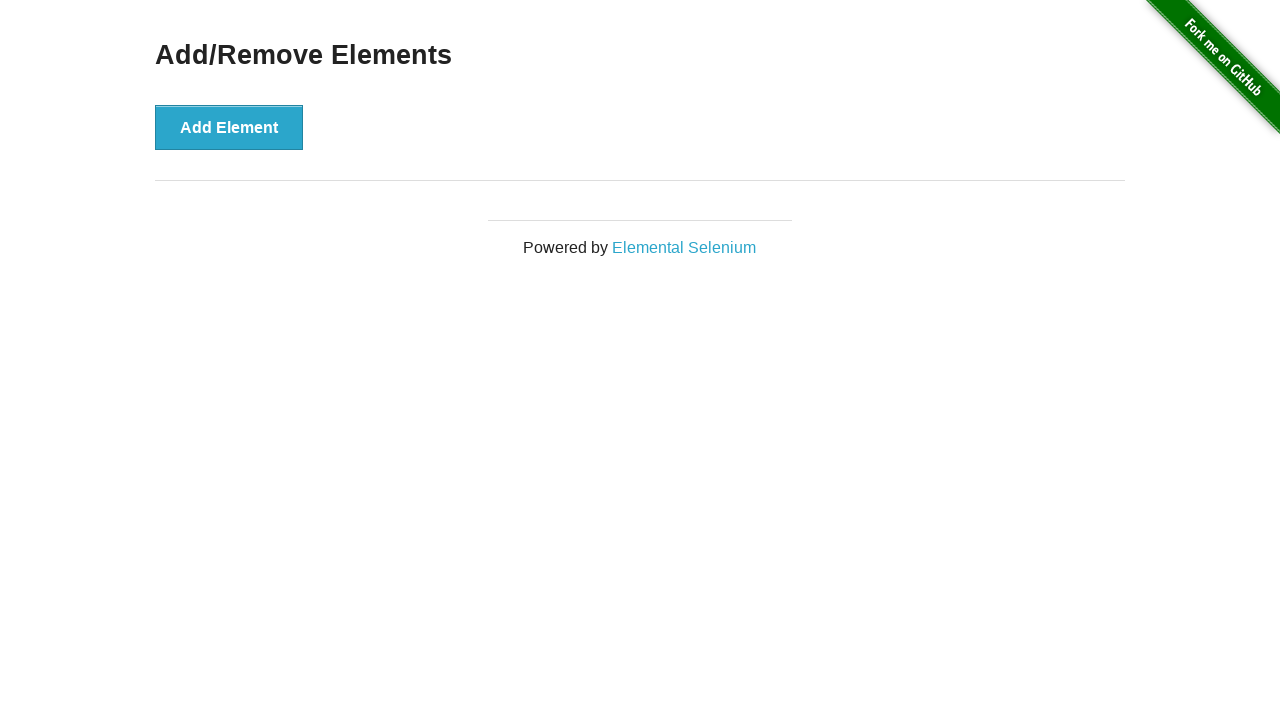